Tests multi-select dropdown functionality by selecting multiple options using different methods (by index, visible text, value) and then deselecting them

Starting URL: https://omayo.blogspot.com/

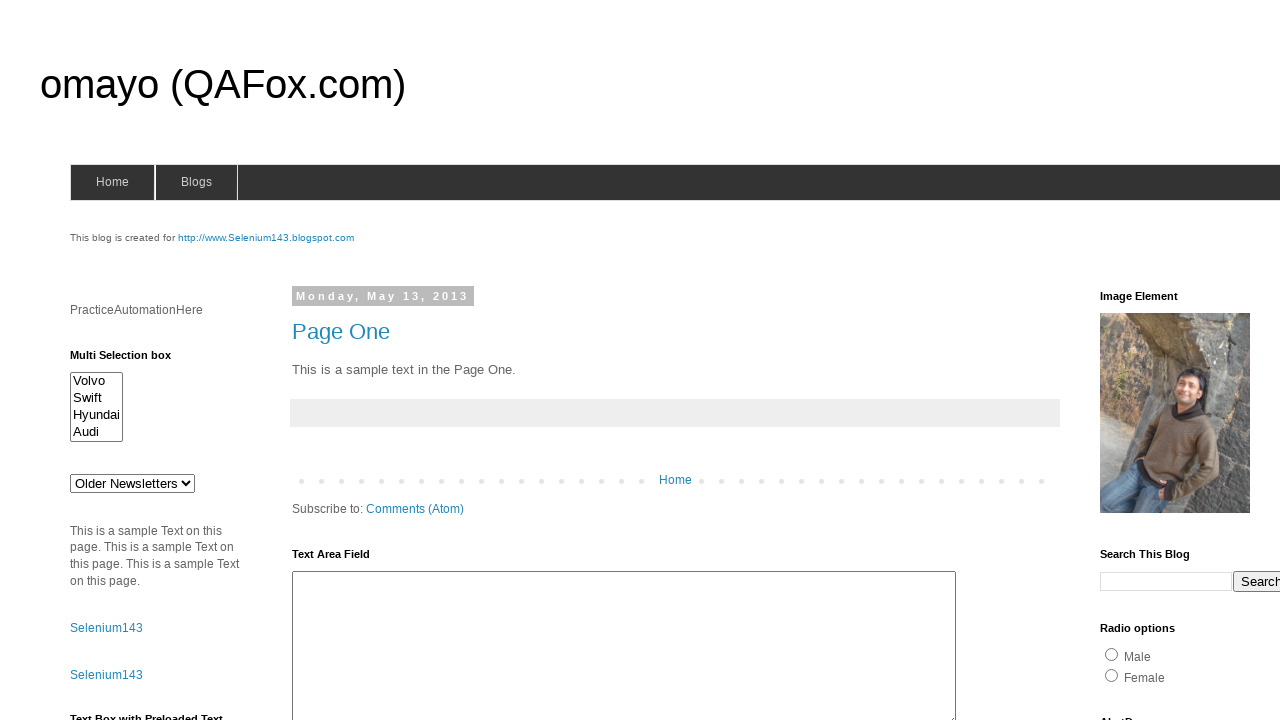

Located the multi-select dropdown element
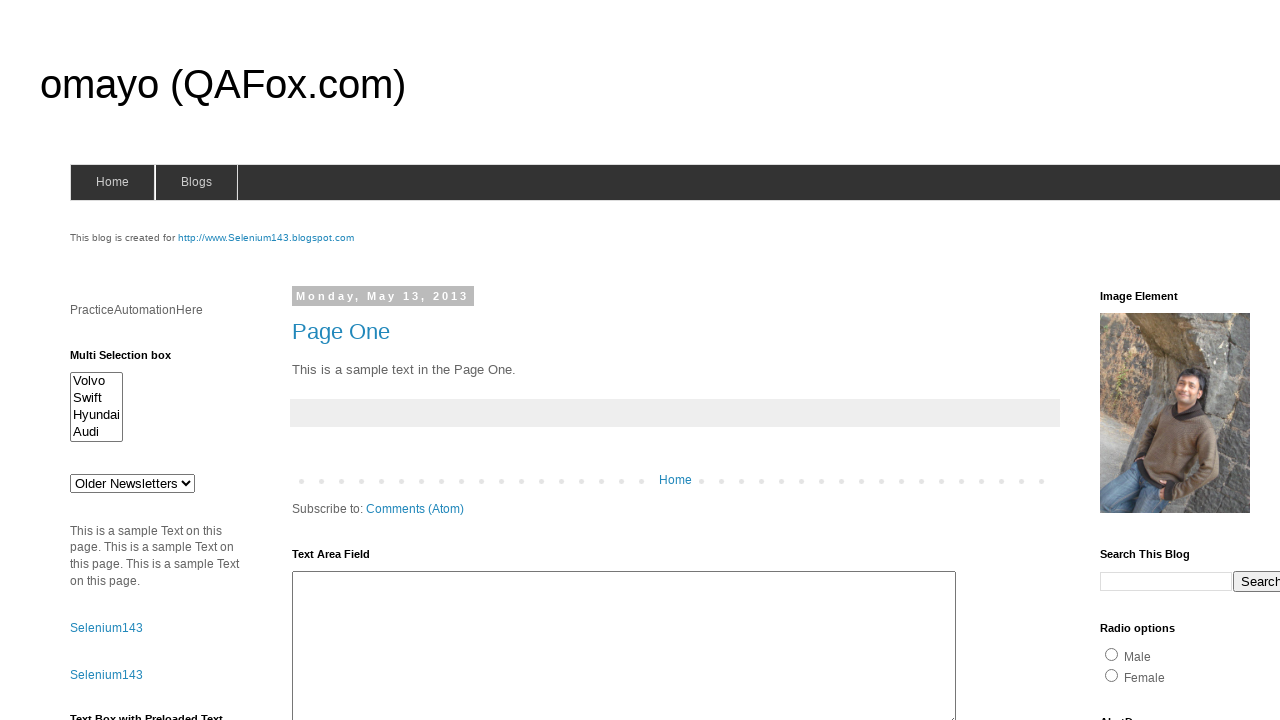

Selected option by index 0 (Volvo) on #multiselect1
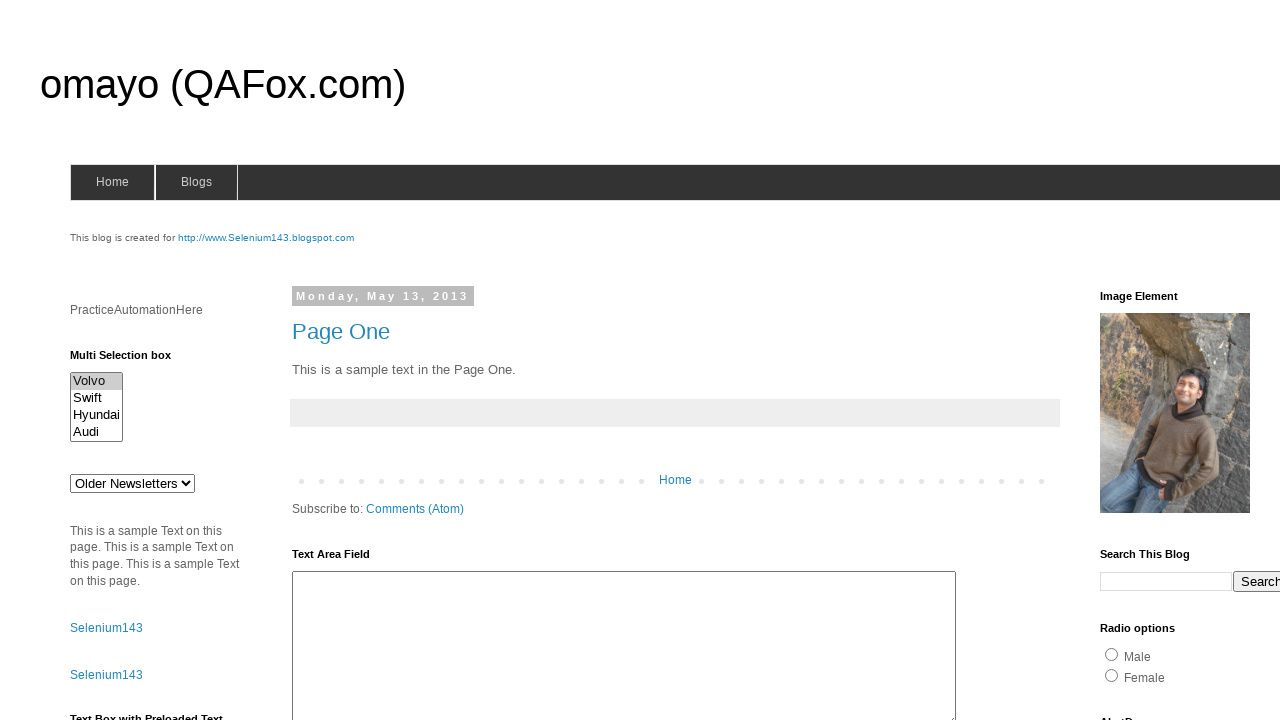

Selected option by index 3 (fourth option) on #multiselect1
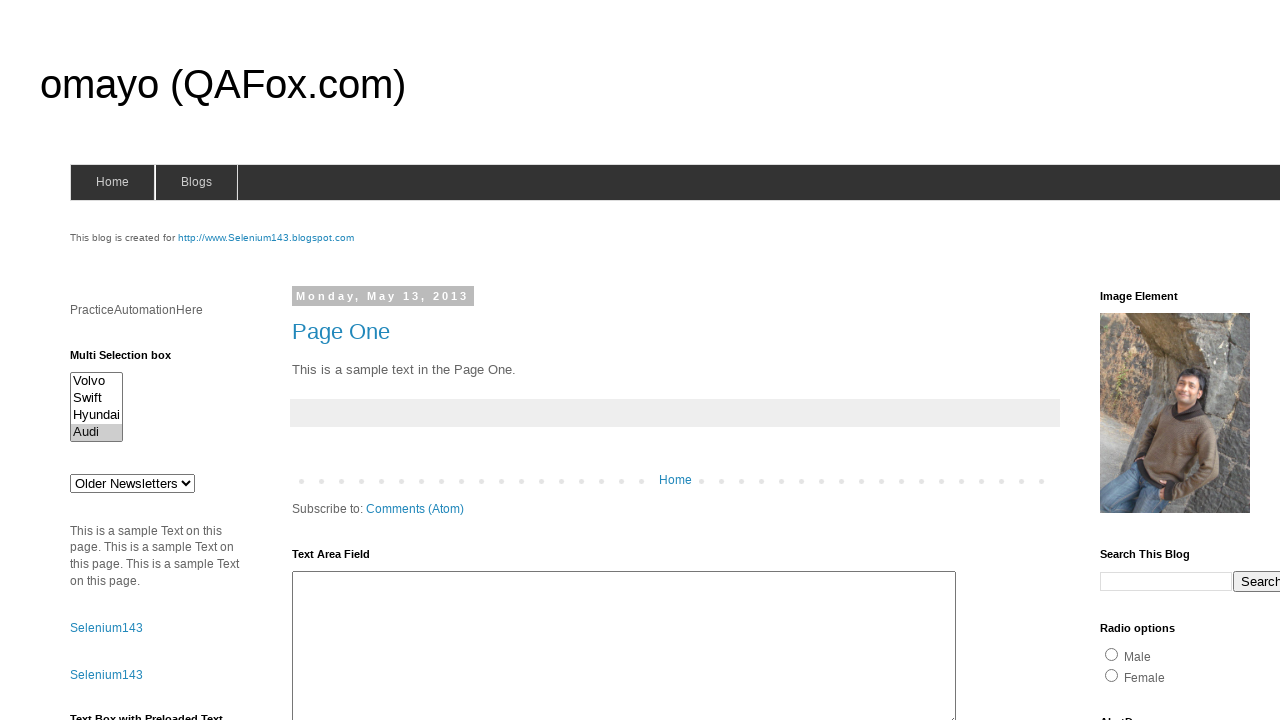

Selected option by visible text 'Swift' on #multiselect1
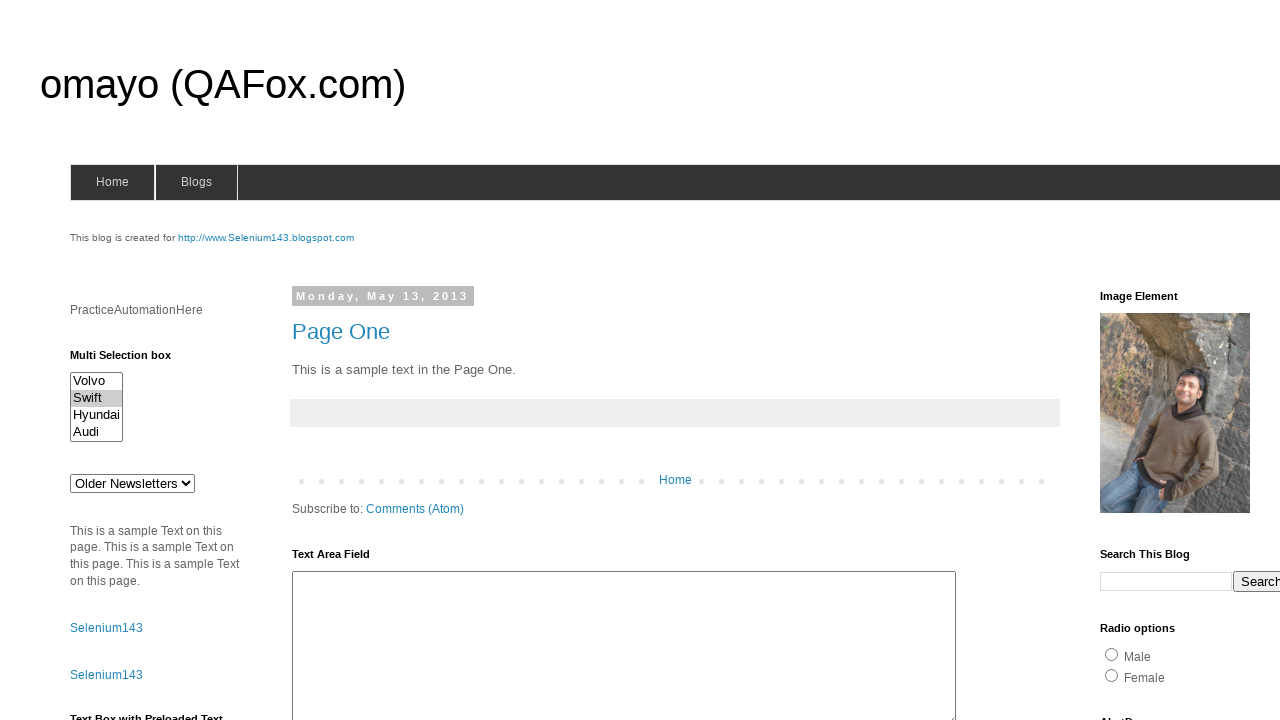

Selected option by value 'Hyundaix' on #multiselect1
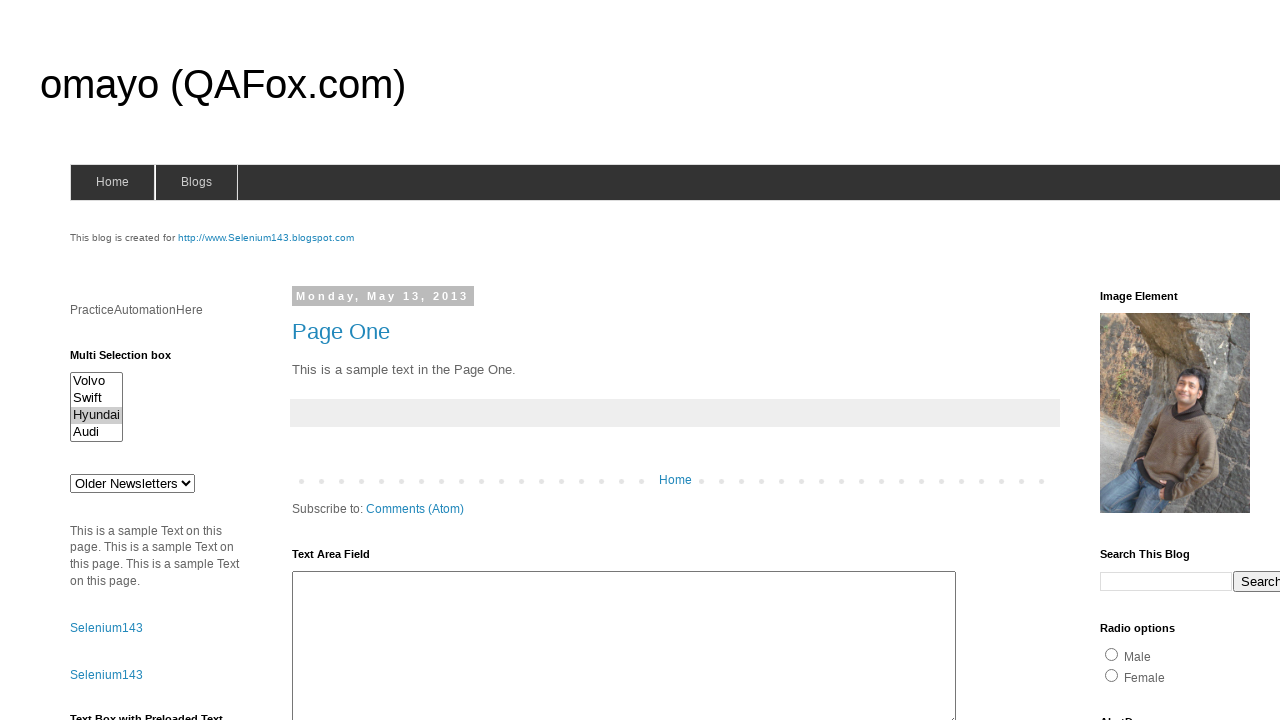

Waited 2 seconds for UI to settle
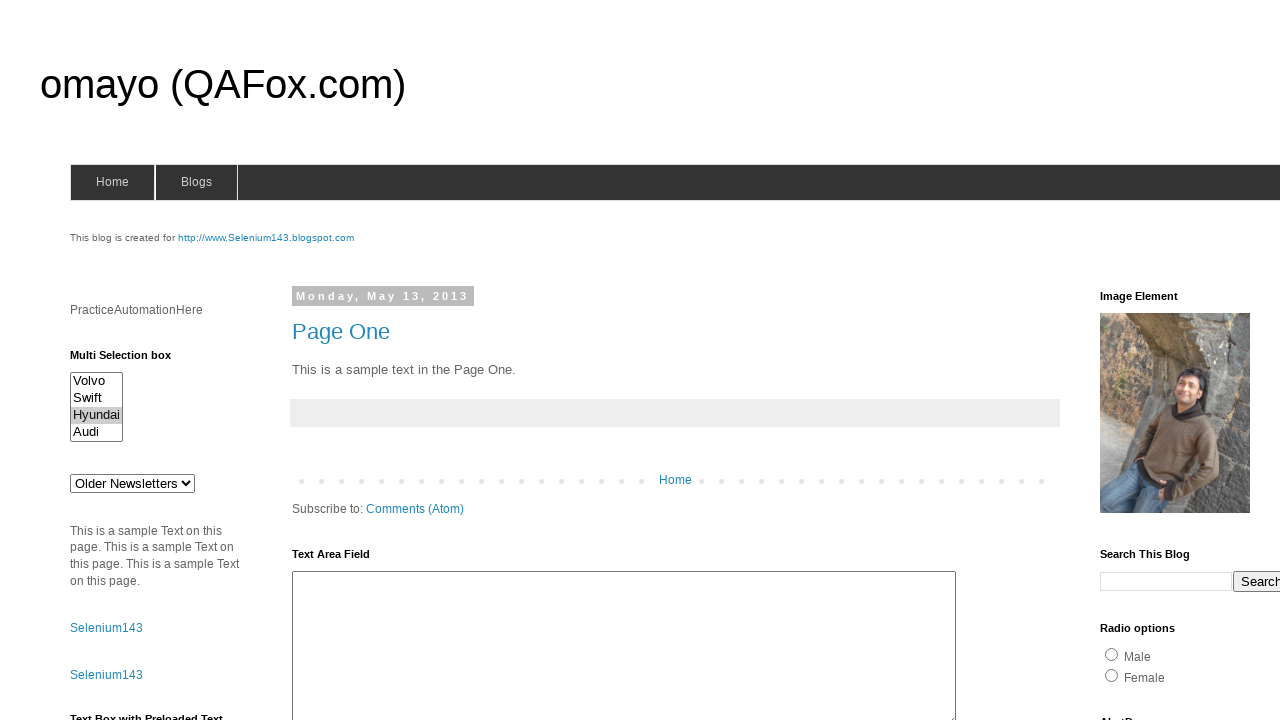

Deselected all options on #multiselect1
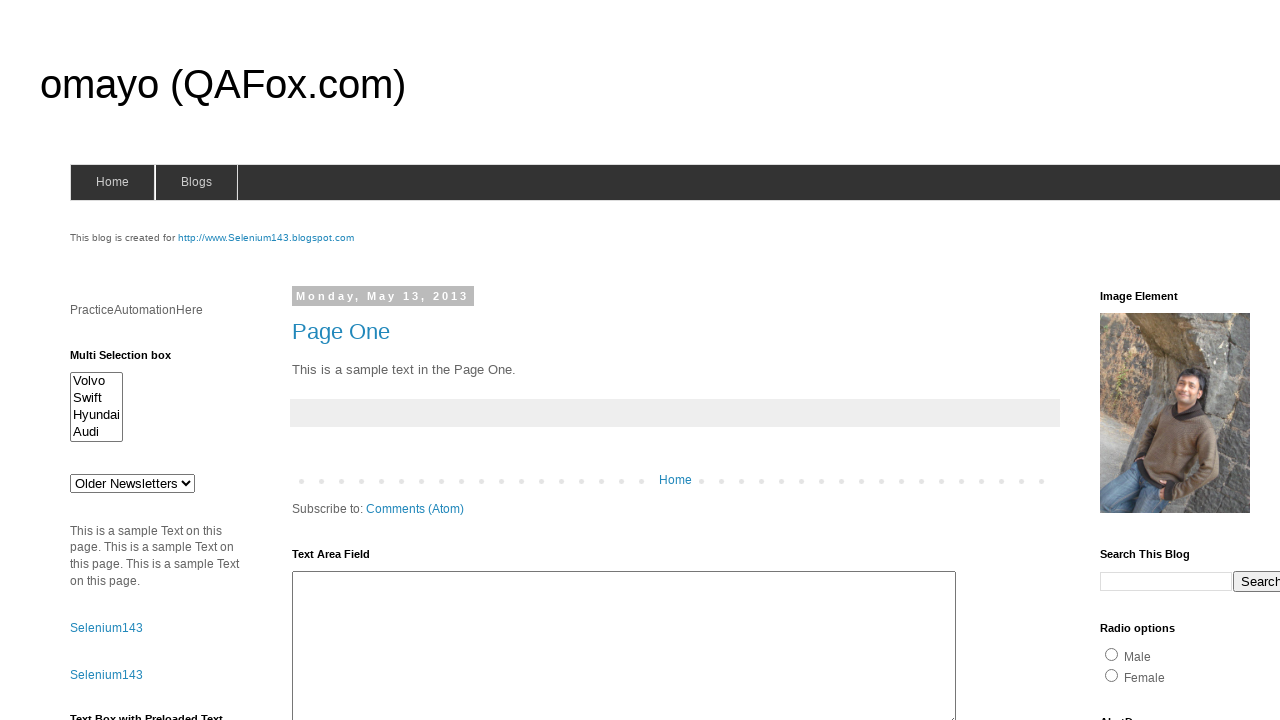

Re-selected option by index 0 (Volvo) on #multiselect1
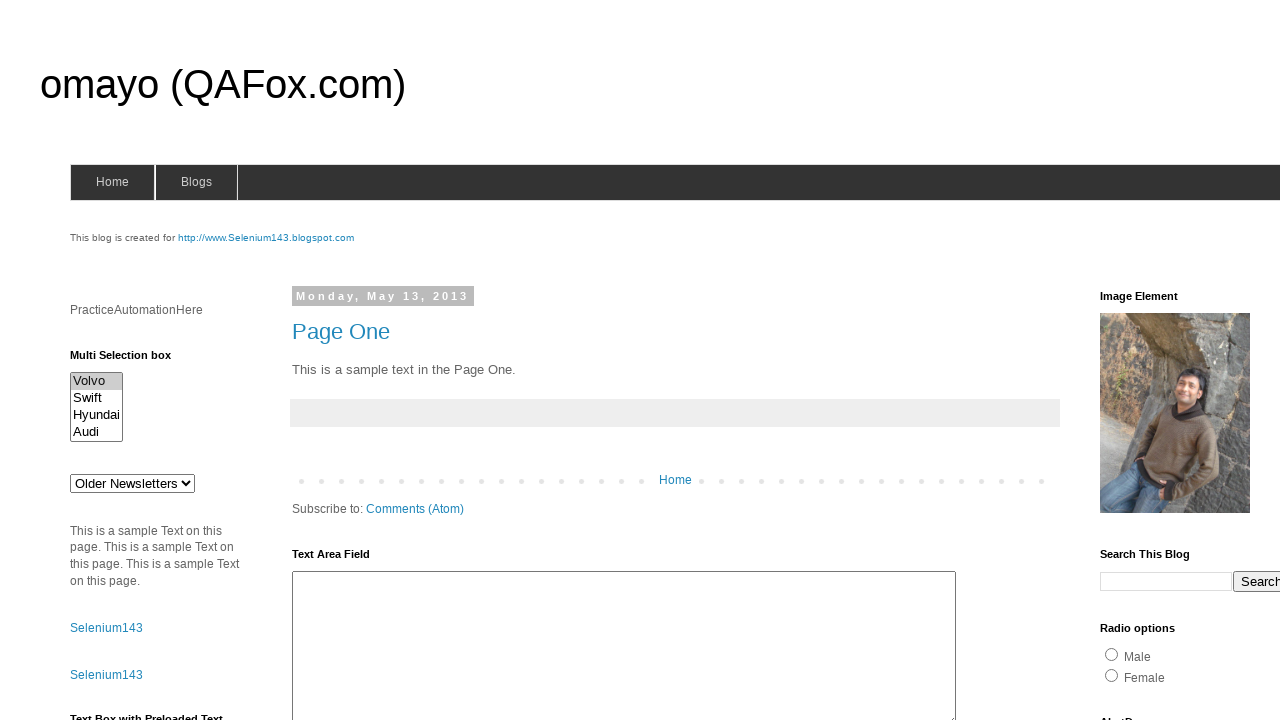

Re-selected option 'Swift' on #multiselect1
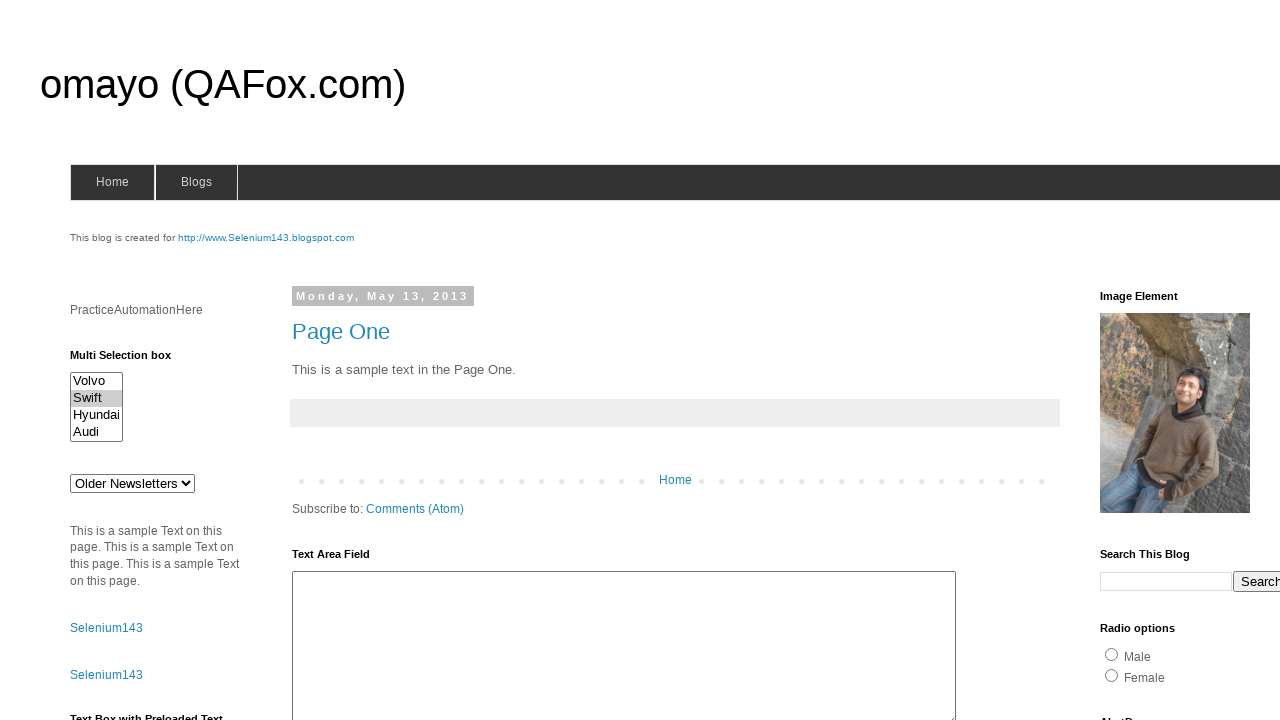

Re-selected option by value 'Hyundaix' on #multiselect1
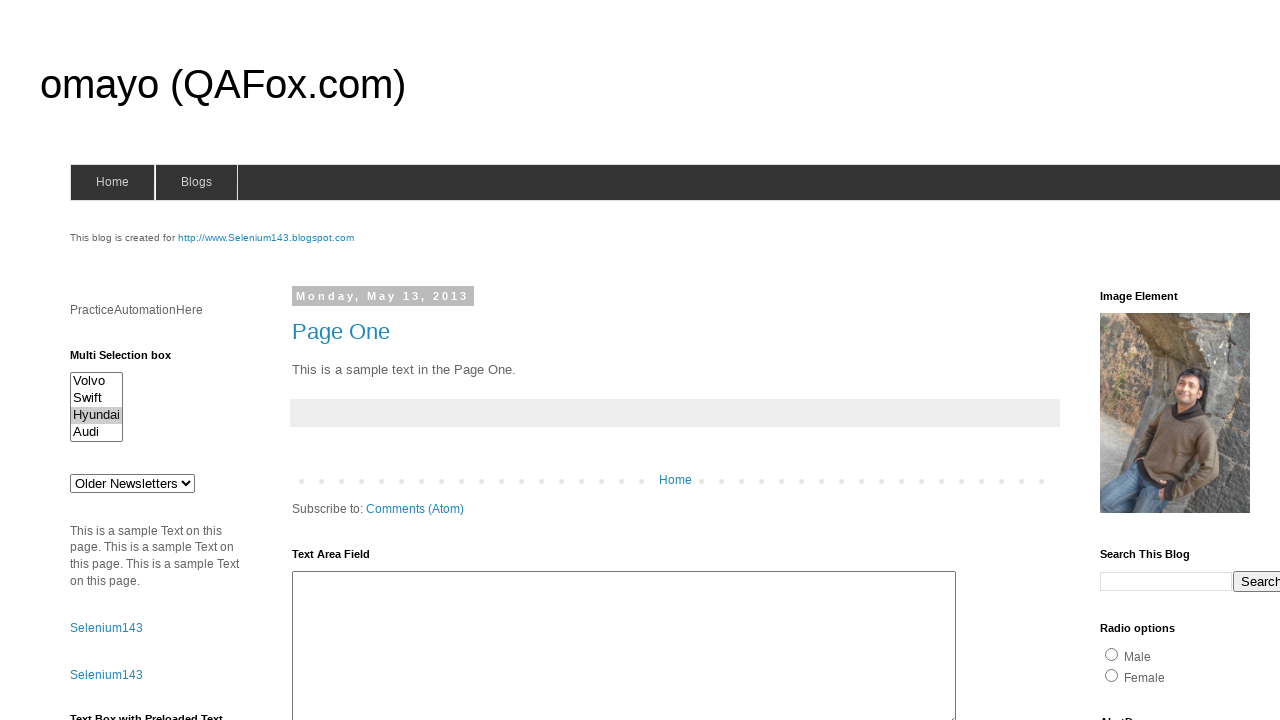

Waited 2 seconds for UI to settle
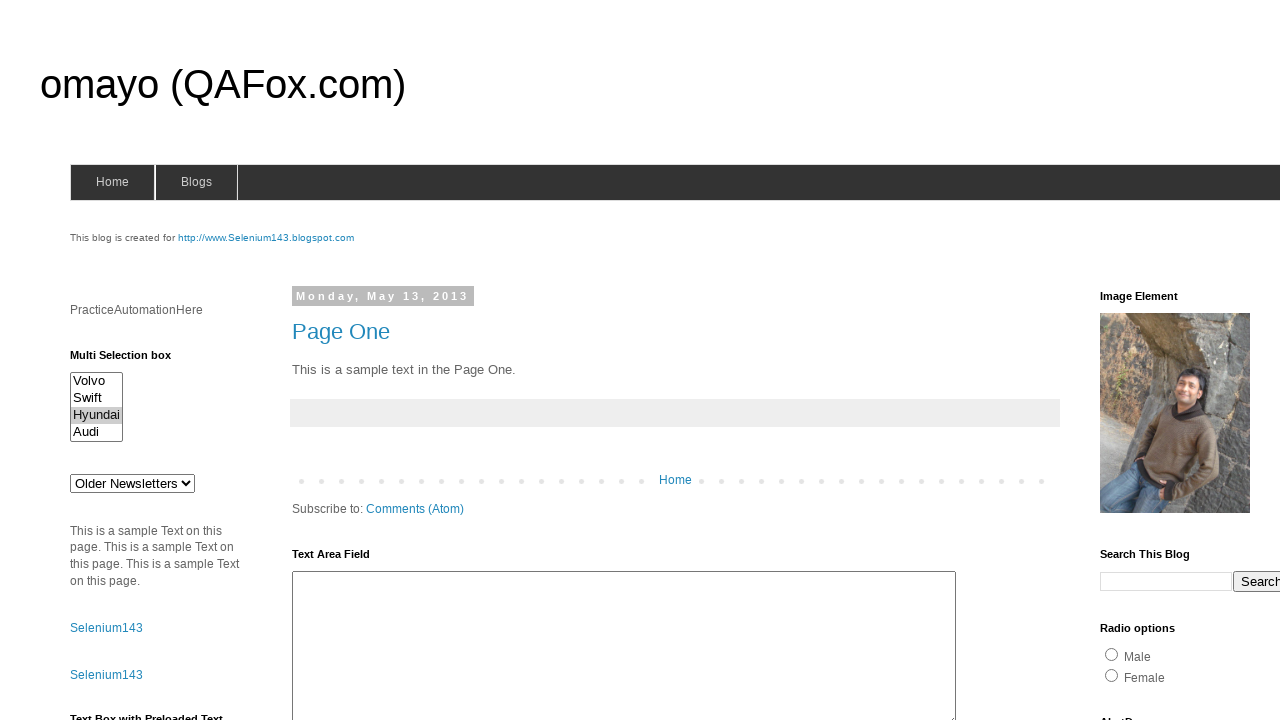

Deselected Volvo by re-selecting only Swift on #multiselect1
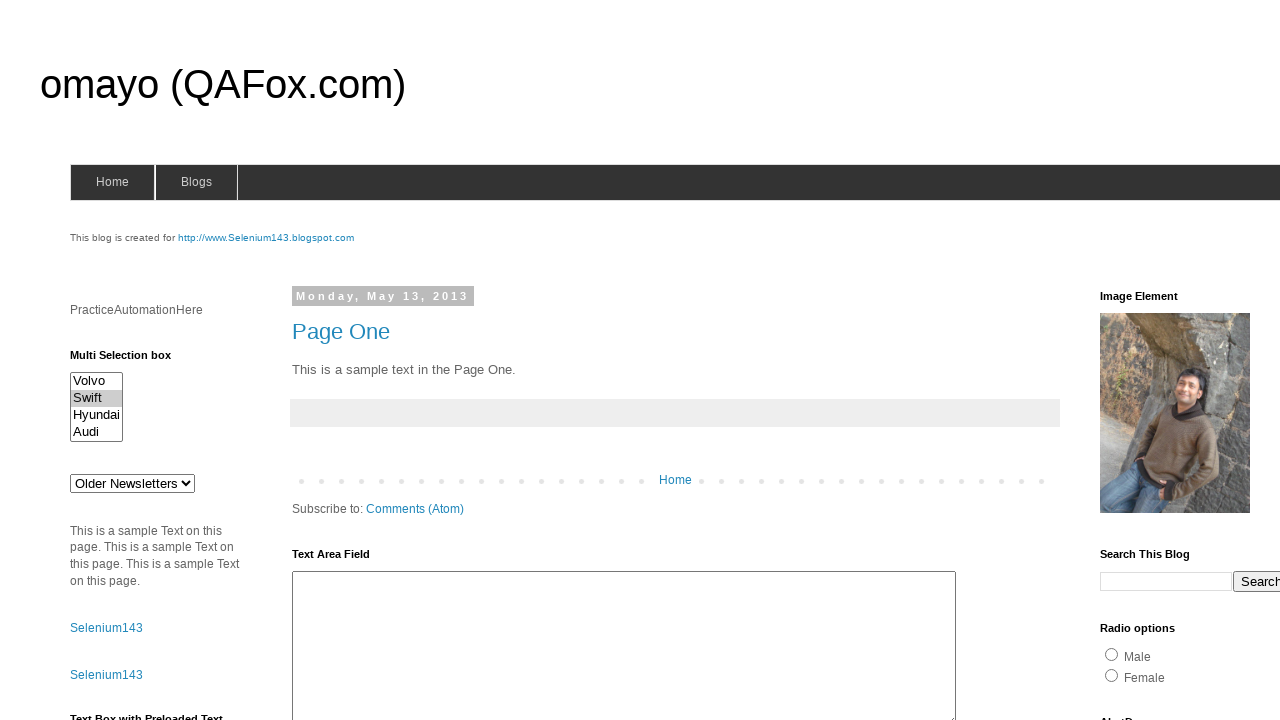

Re-selected option by value 'Hyundaix' on #multiselect1
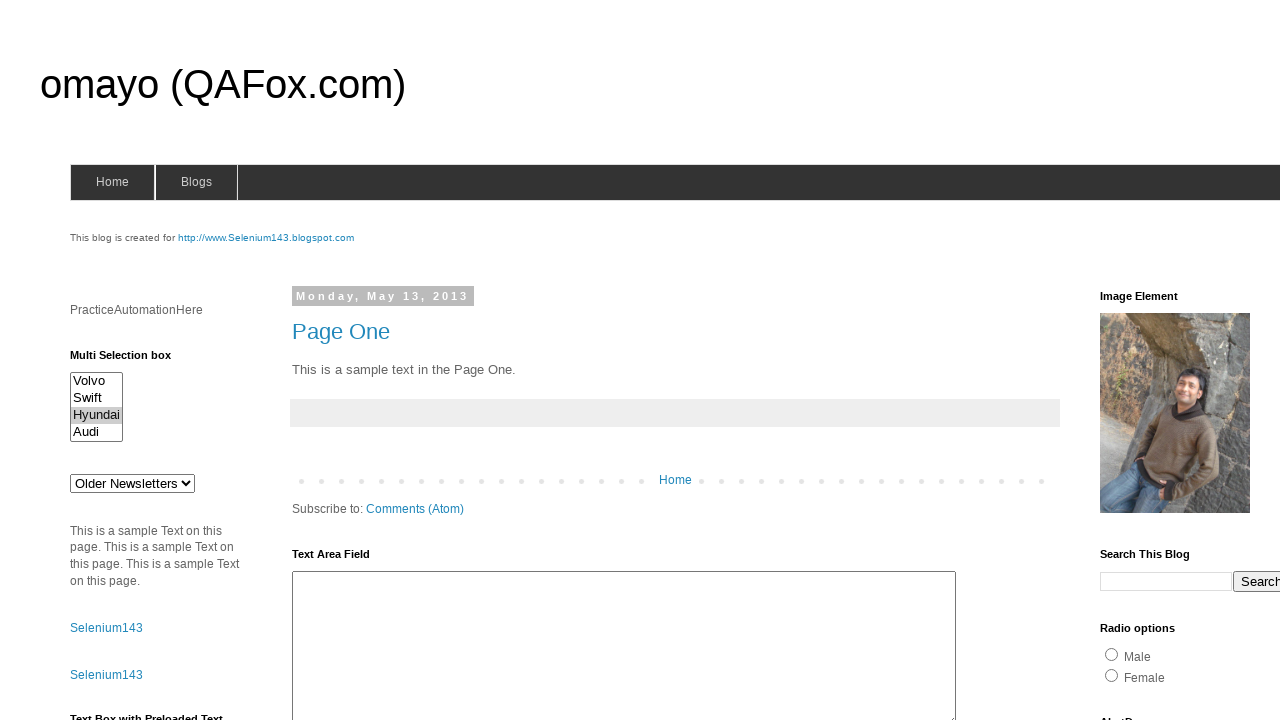

Waited 2 seconds for UI to settle
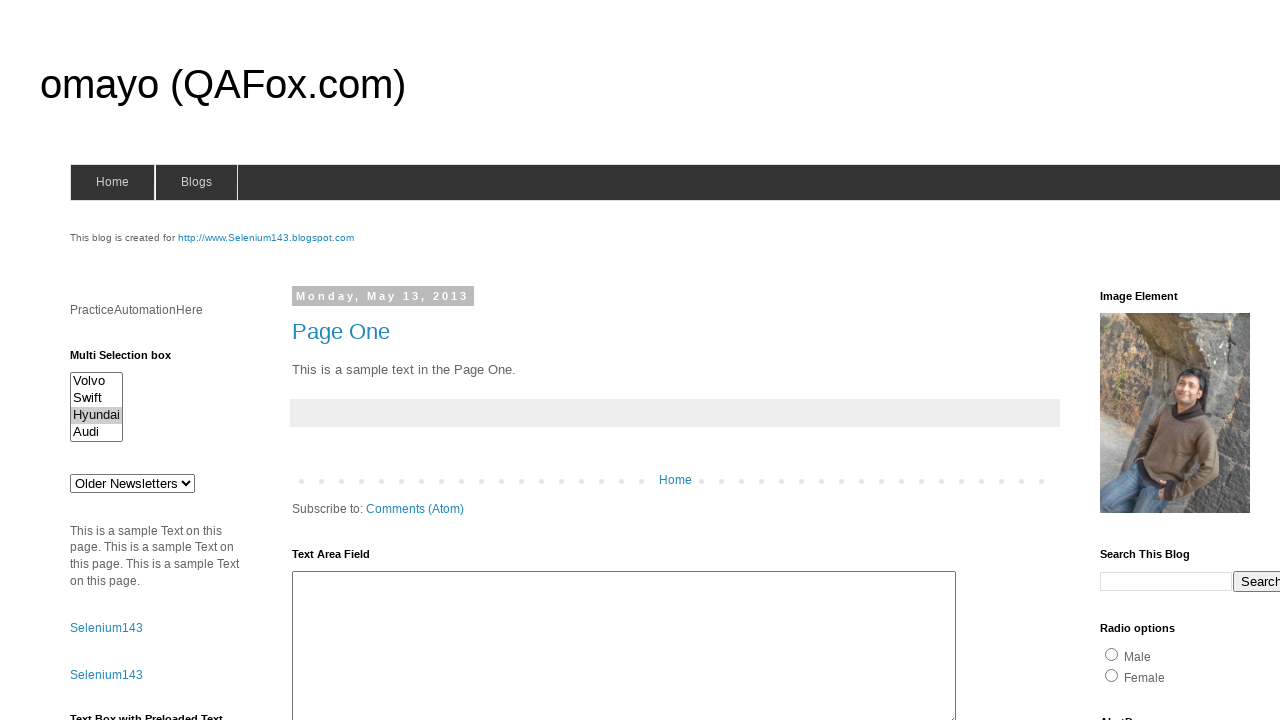

Deselected all options using JavaScript evaluate
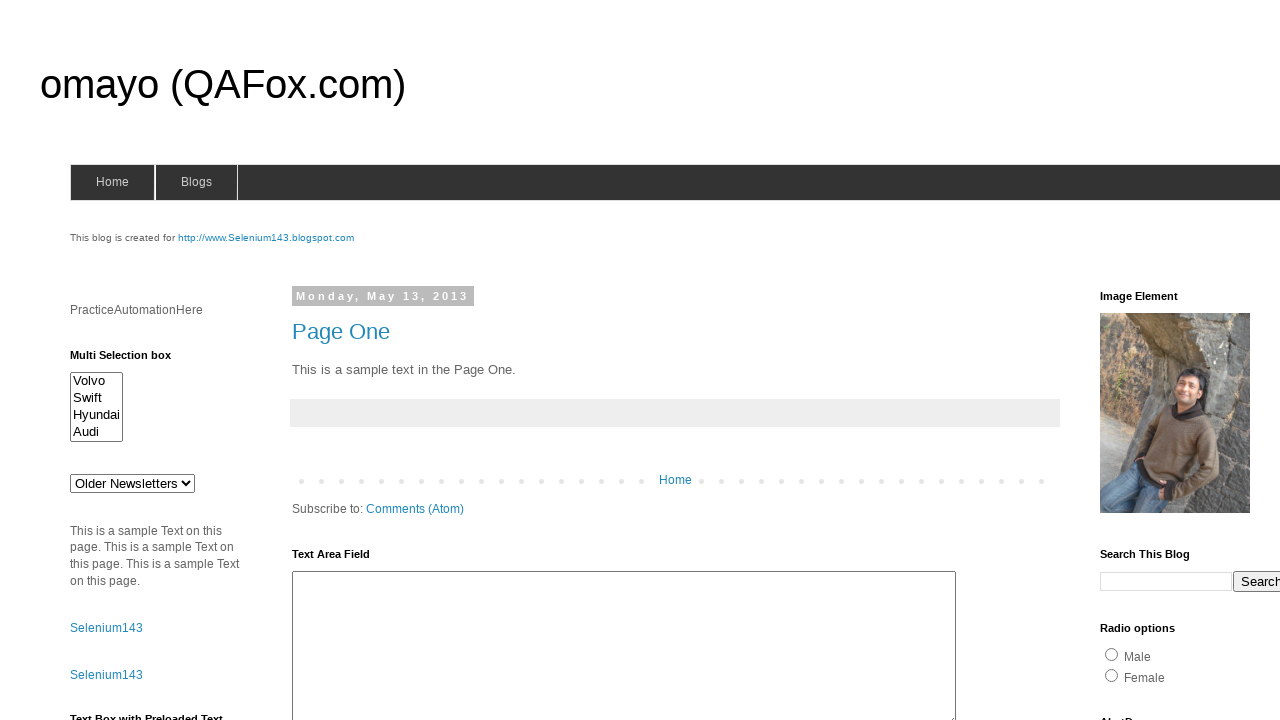

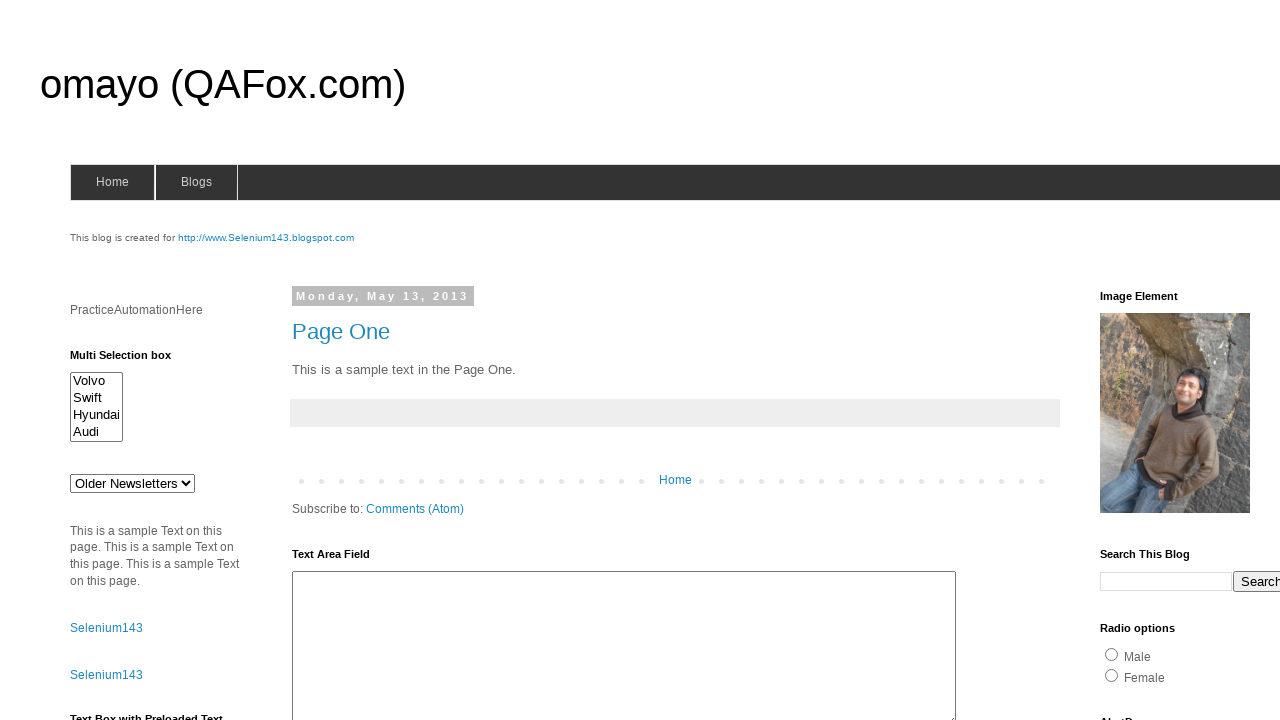